Navigates to the Elements section, clicks on Text Box menu item, and verifies that all form input fields (name, email, current address, permanent address) and submit button are visible and enabled.

Starting URL: https://demoqa.com

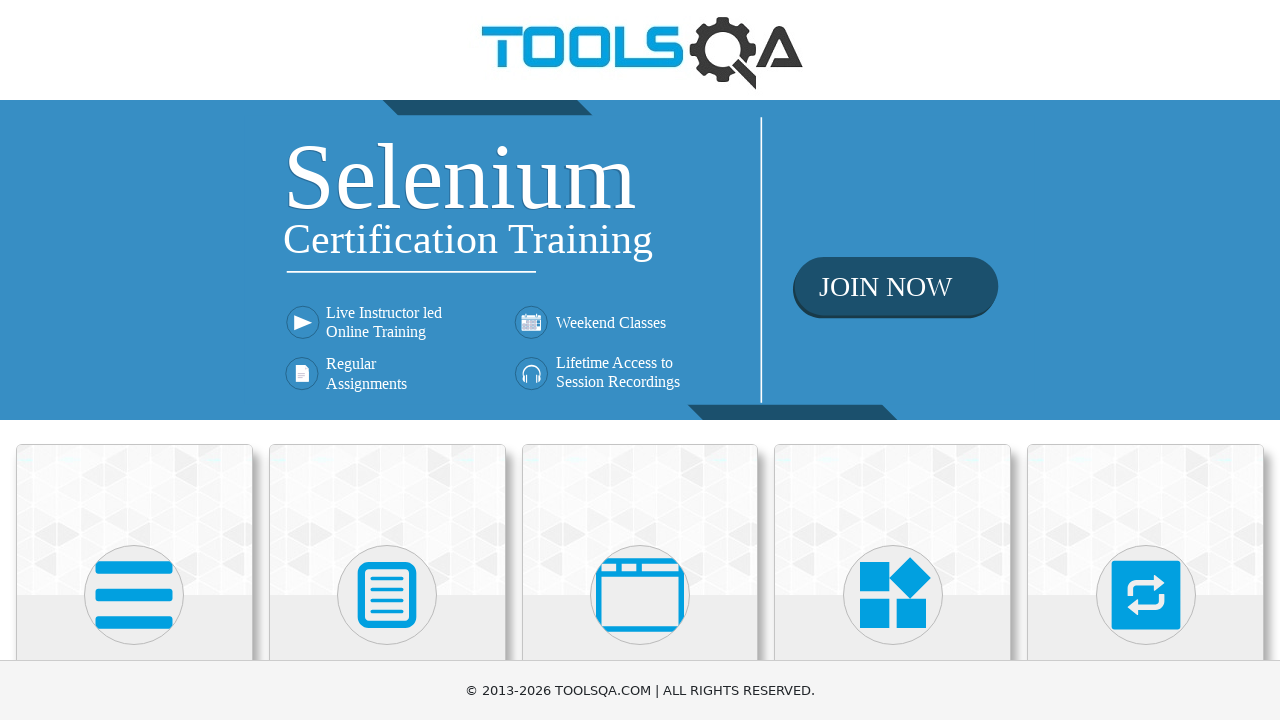

Navigated to https://demoqa.com
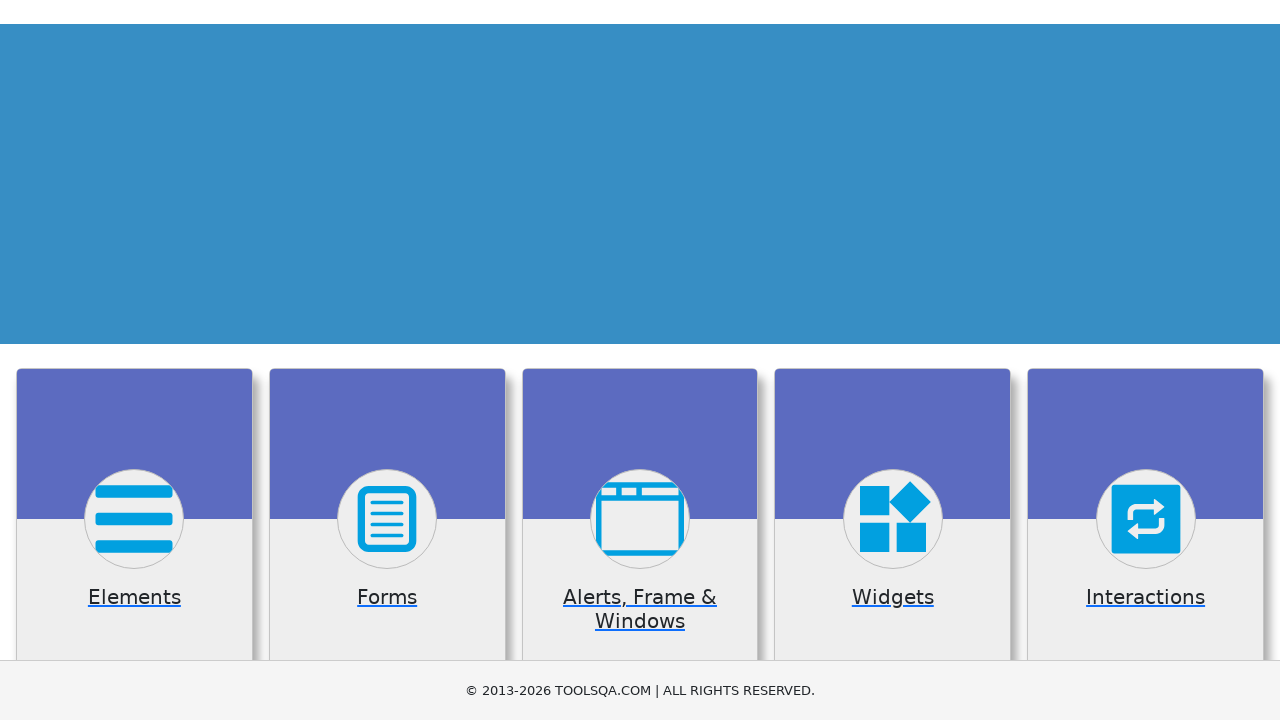

Clicked on Elements card at (134, 360) on xpath=//*[text()='Elements']
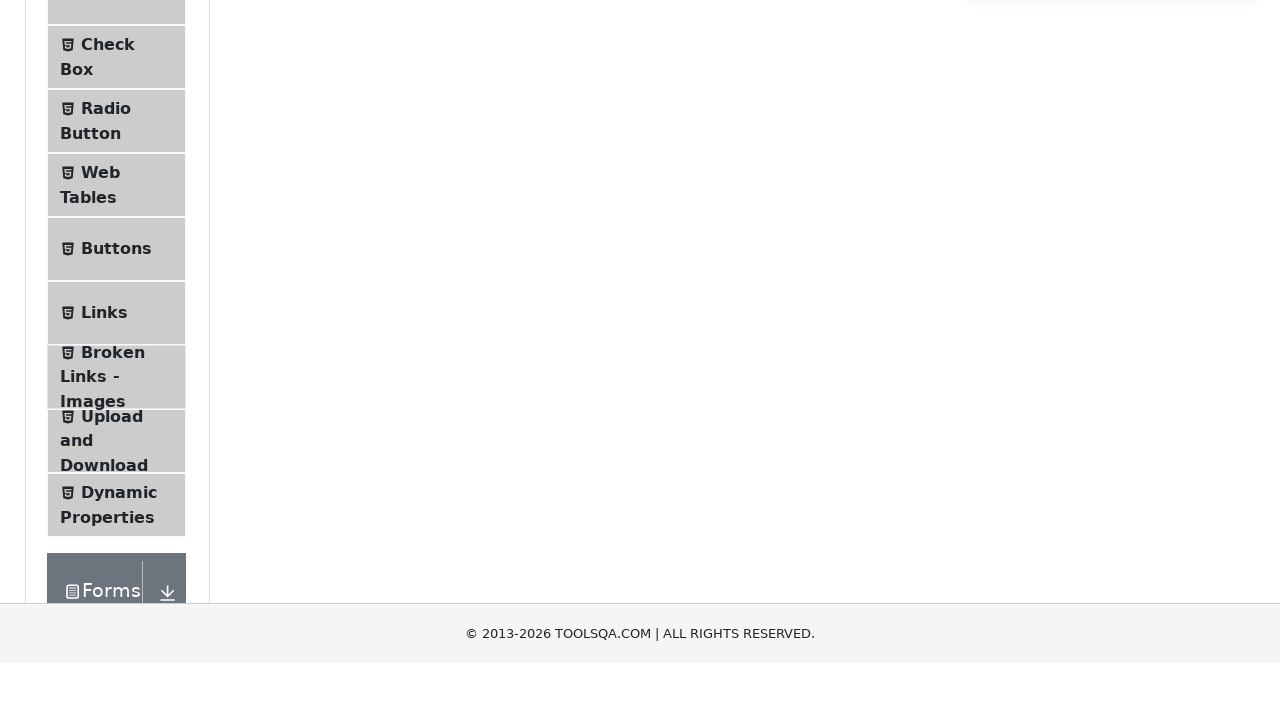

Navigated to Elements page
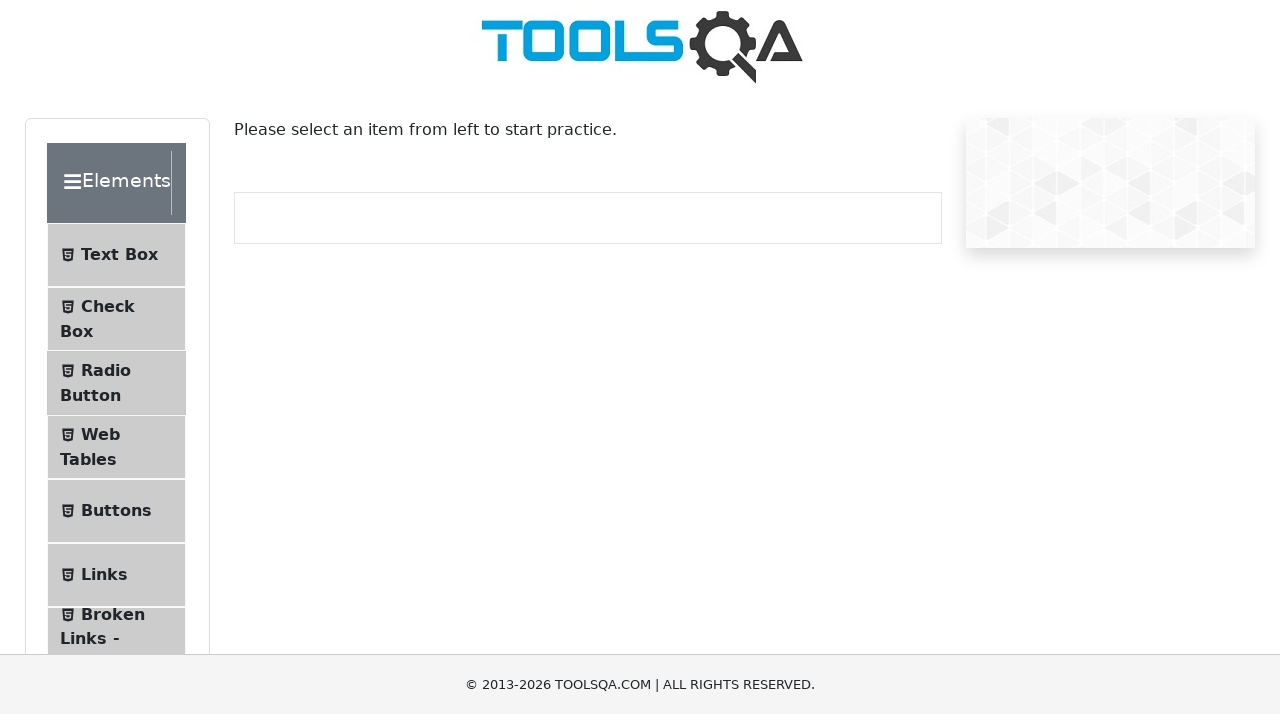

Clicked on Text Box menu item at (116, 261) on #item-0
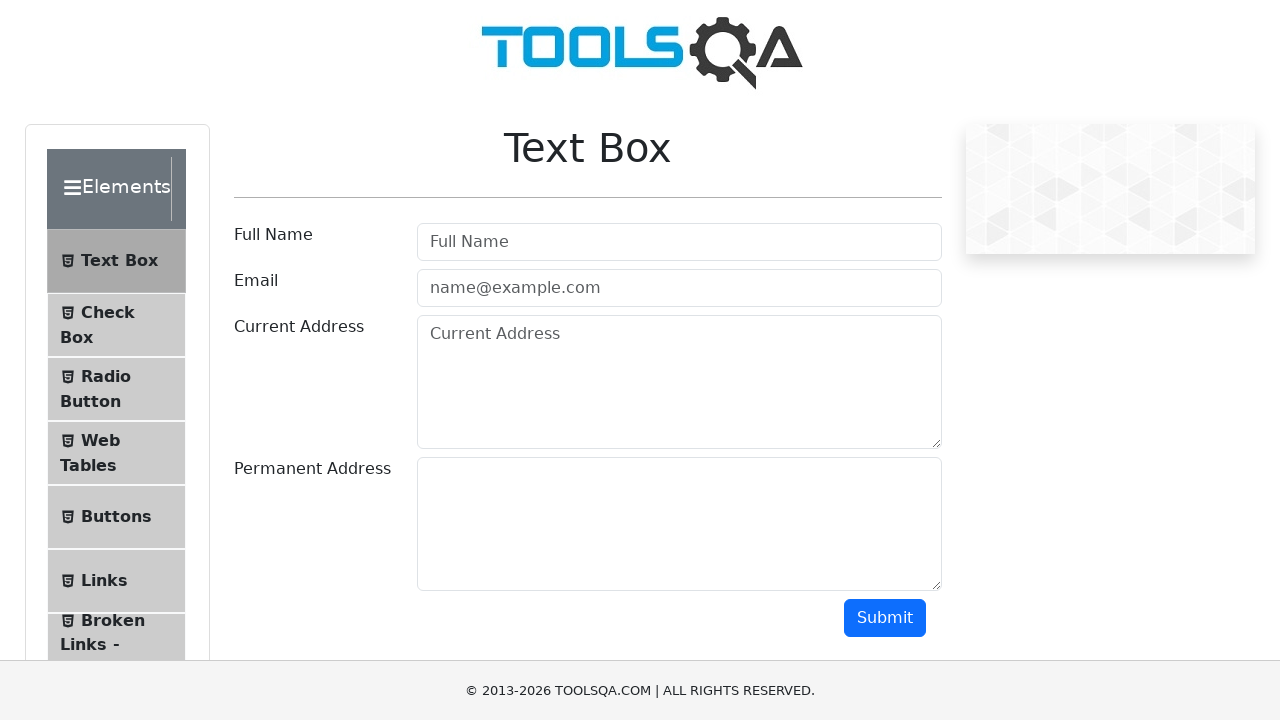

Navigated to Text Box page
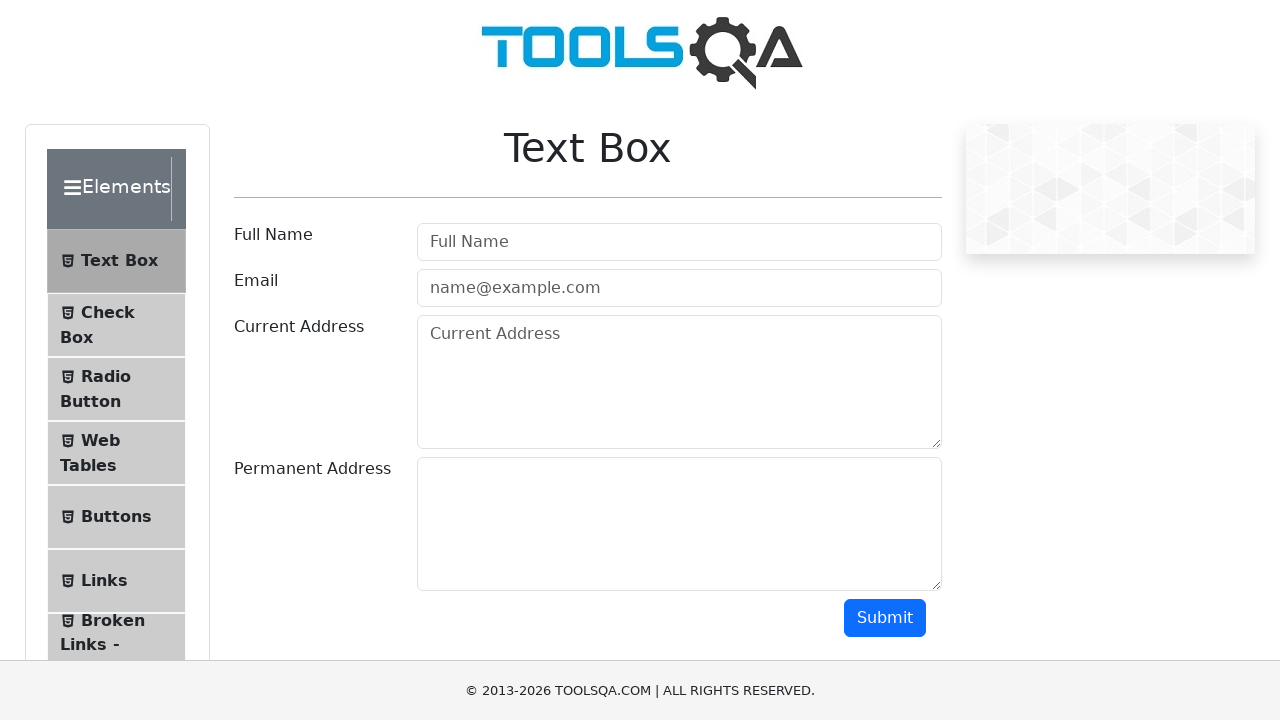

Username field is visible
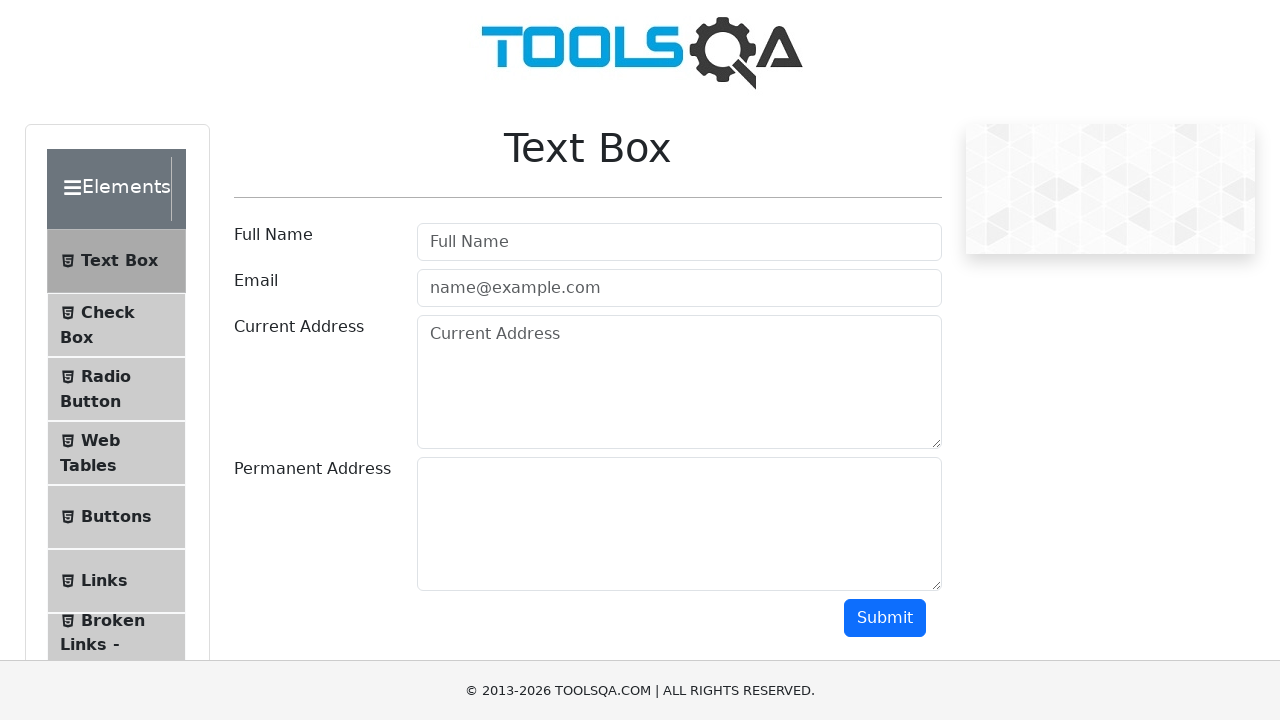

Email field is visible
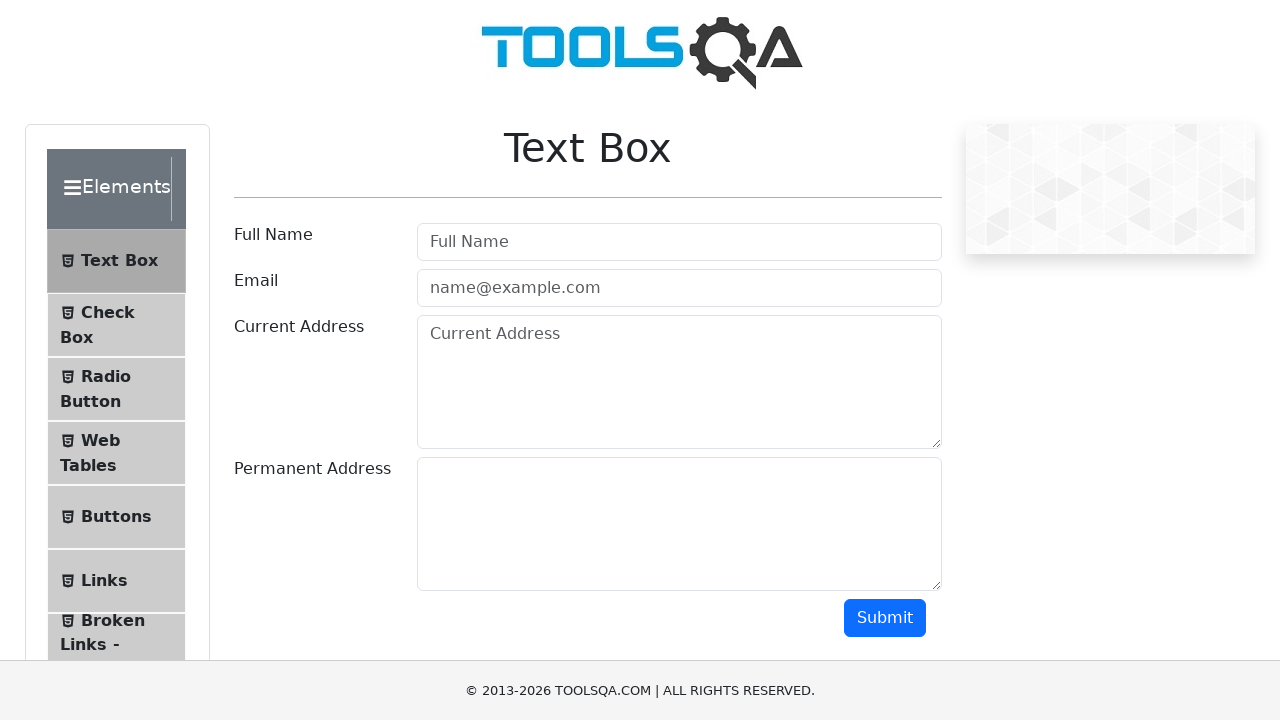

Current address field is visible
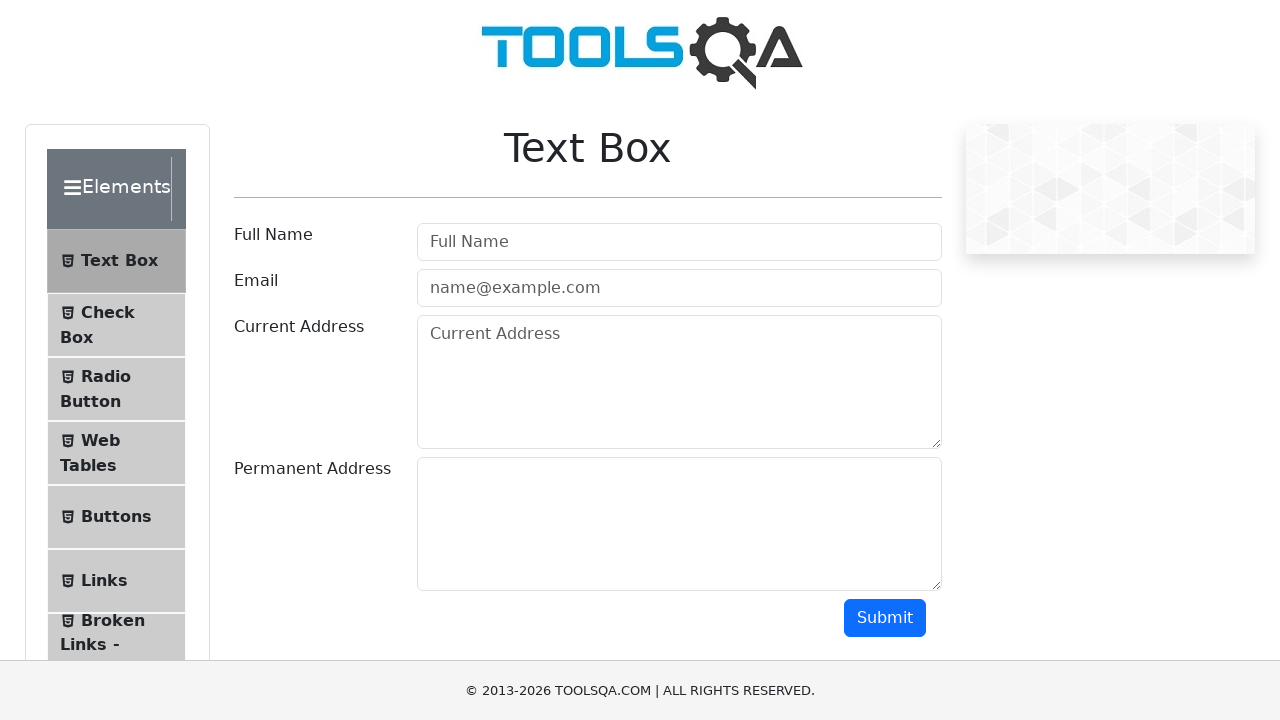

Permanent address field is visible
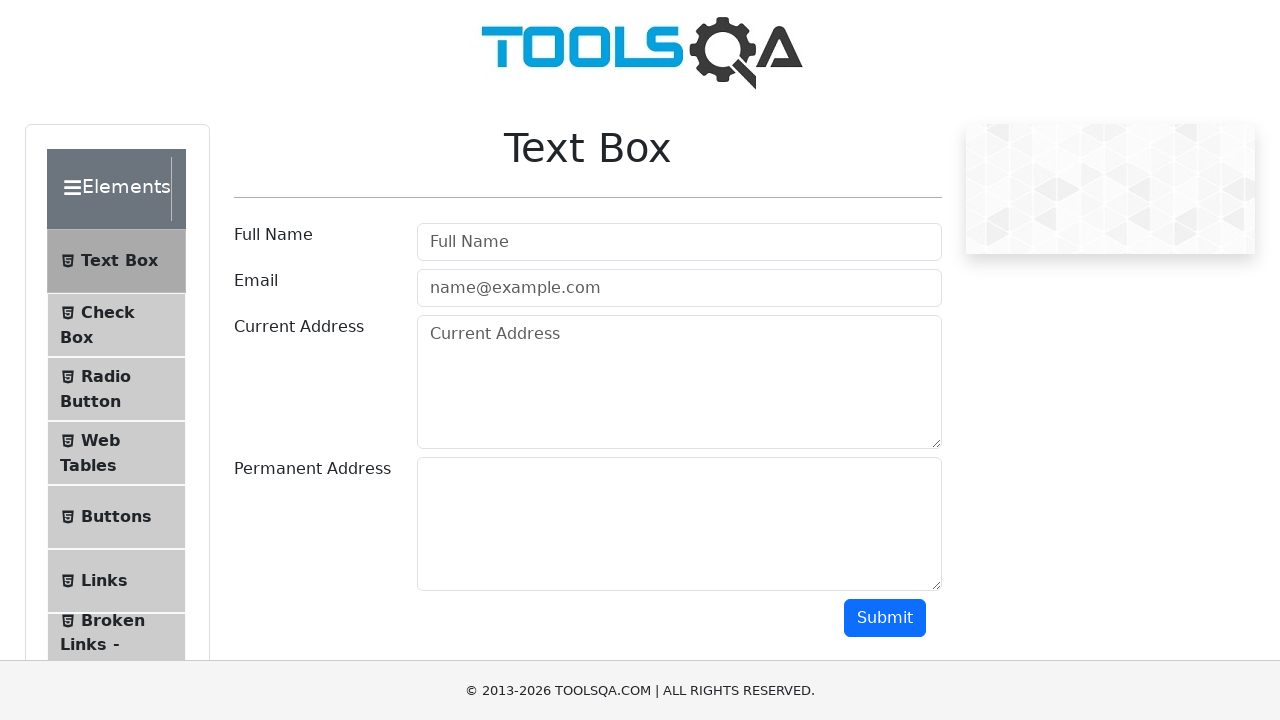

Submit button is visible and enabled
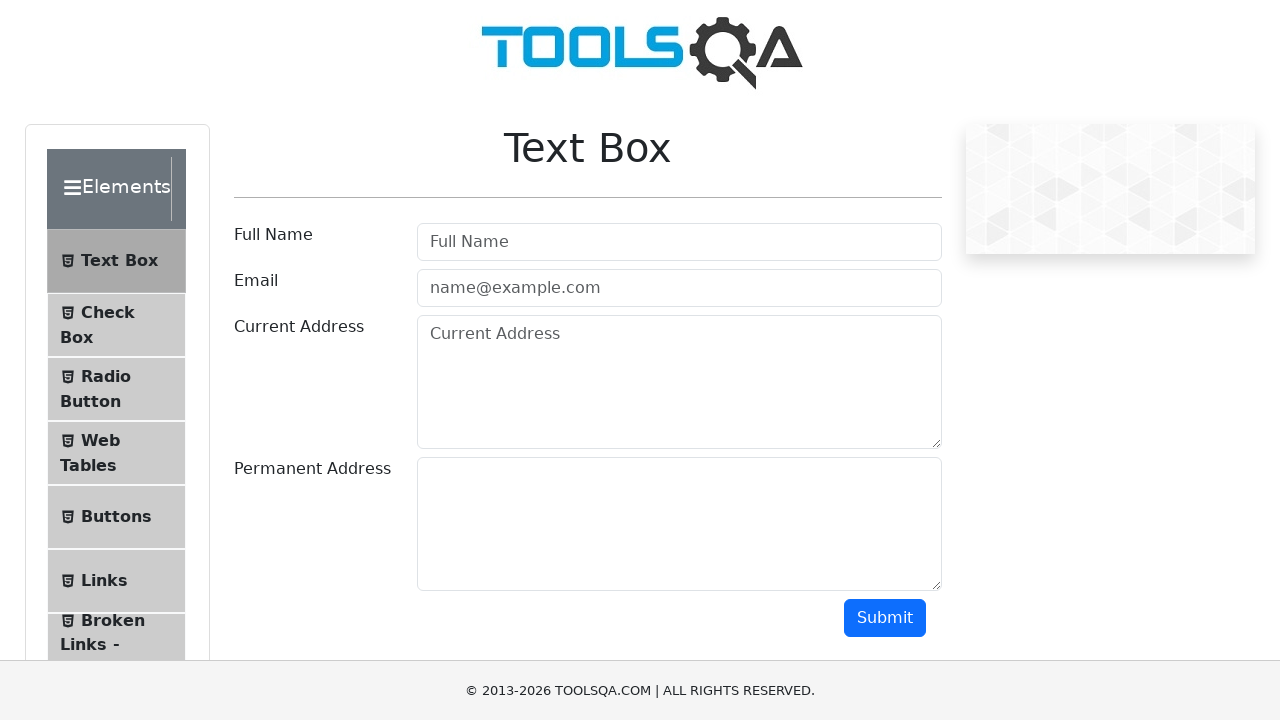

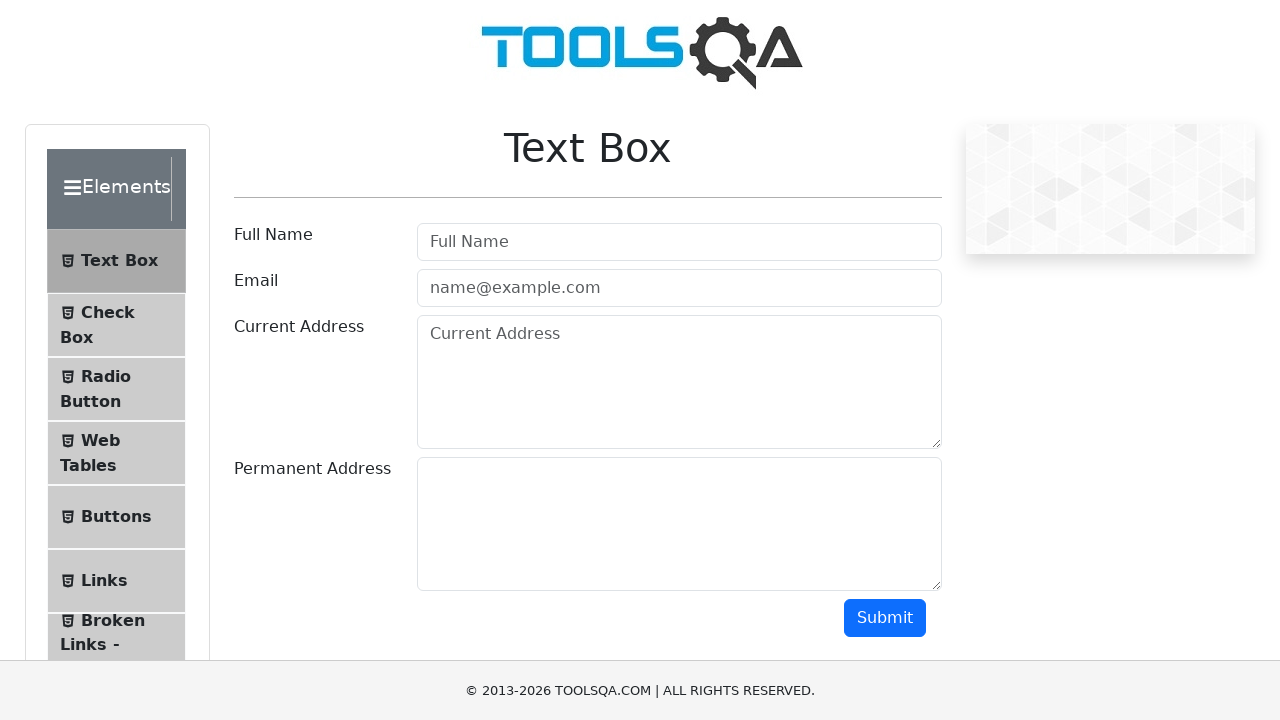